Tests that the Projects section's Load More button is visible and functional by clicking it to reveal additional project items.

Starting URL: https://rafilkmp3.github.io/resume-as-code/

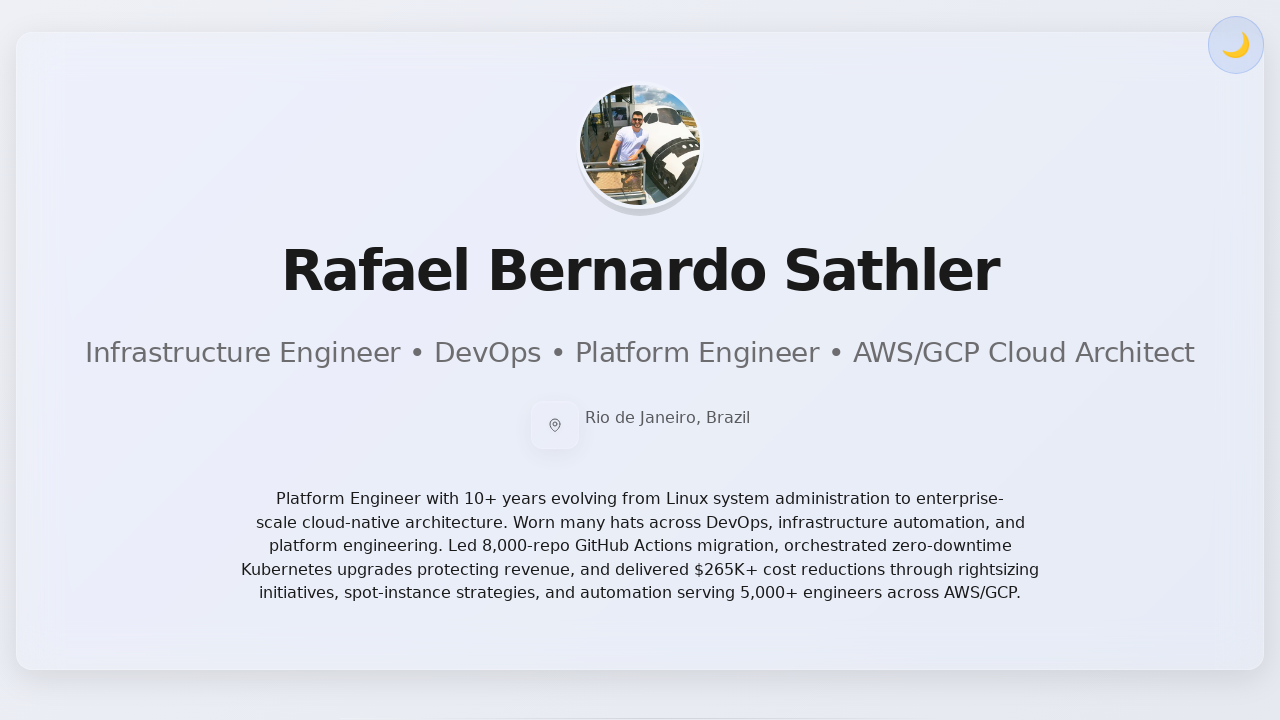

Waited for page to reach networkidle state
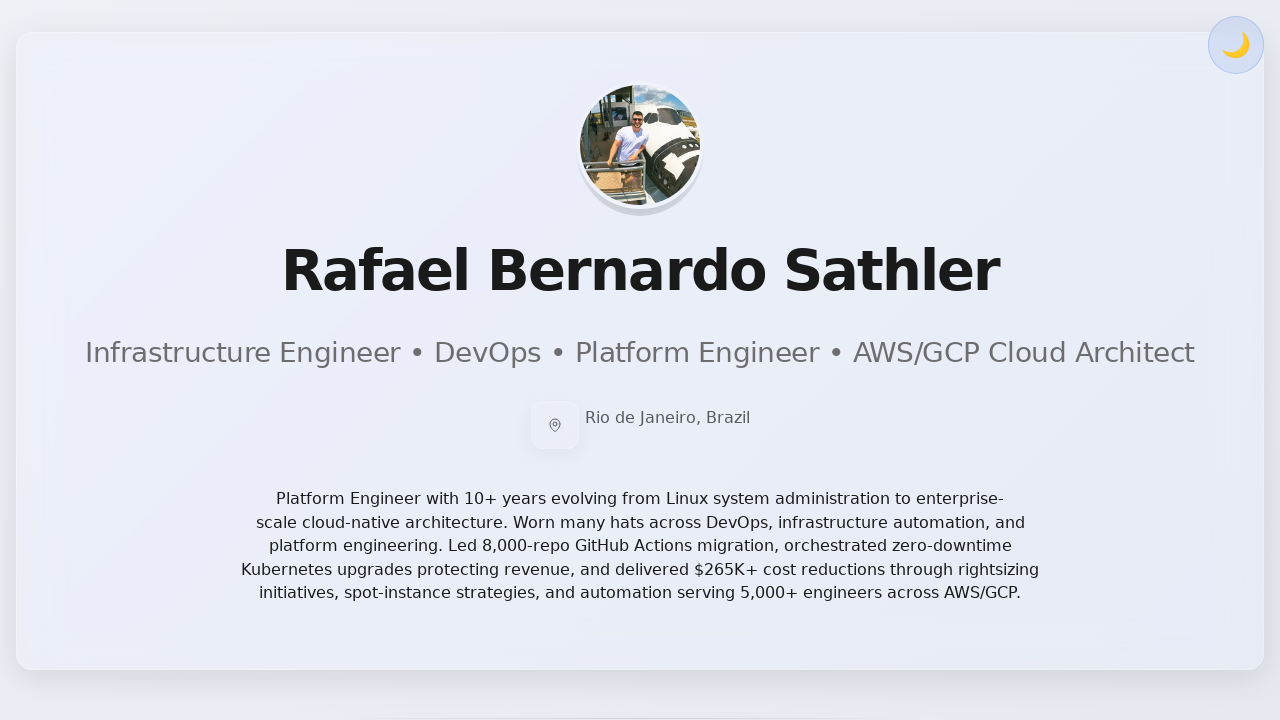

Waited 2 seconds for page to fully stabilize
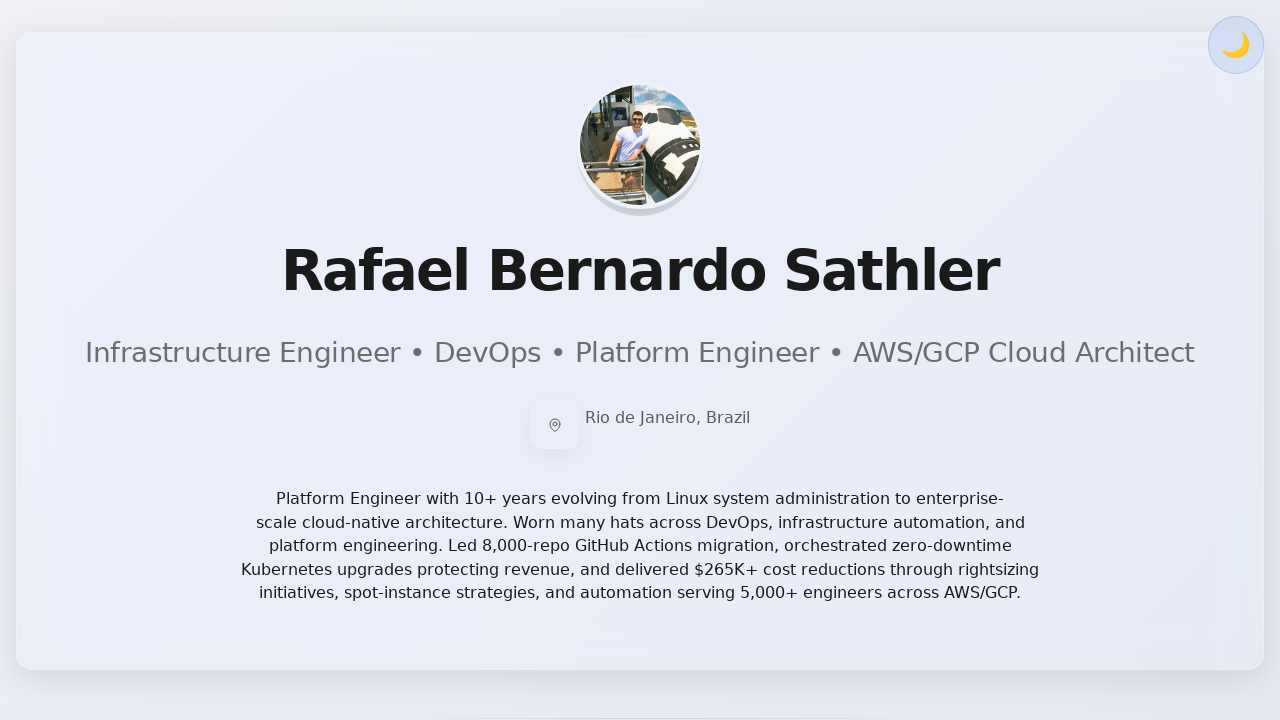

Located 'Key Projects' section heading
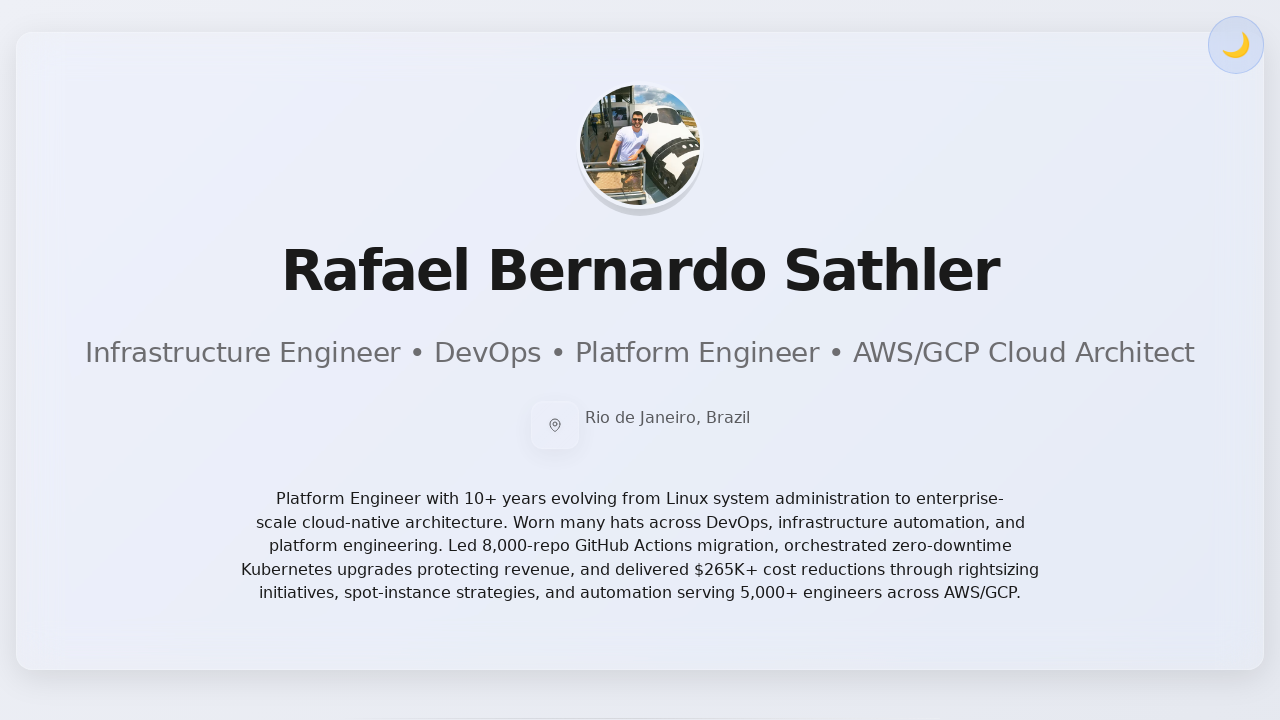

'Key Projects' section is now visible
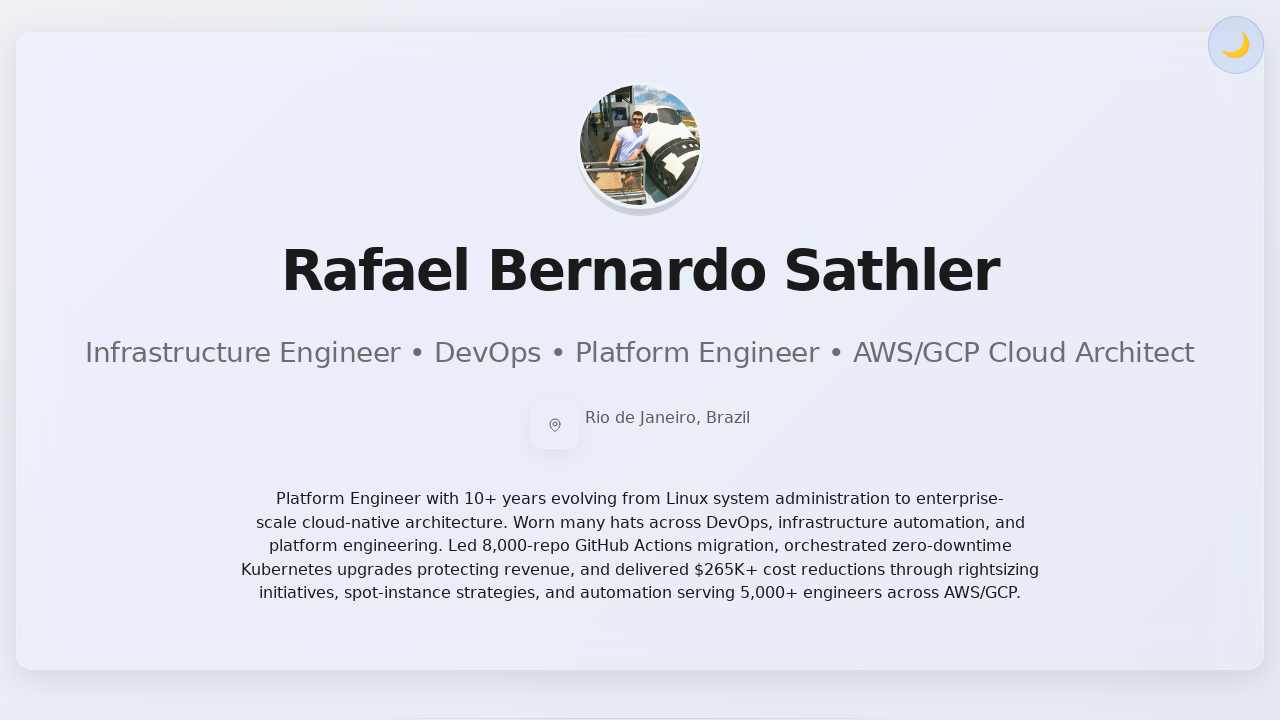

Located Load More projects button element
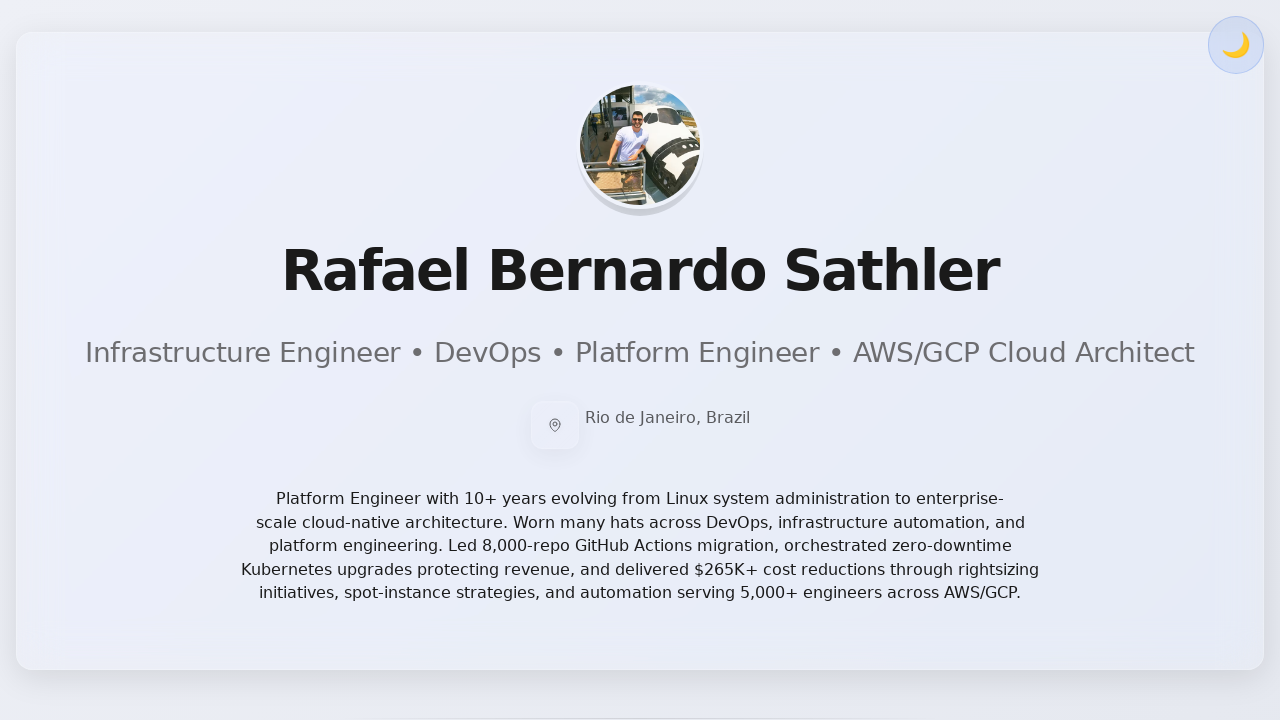

Located Load More projects container element
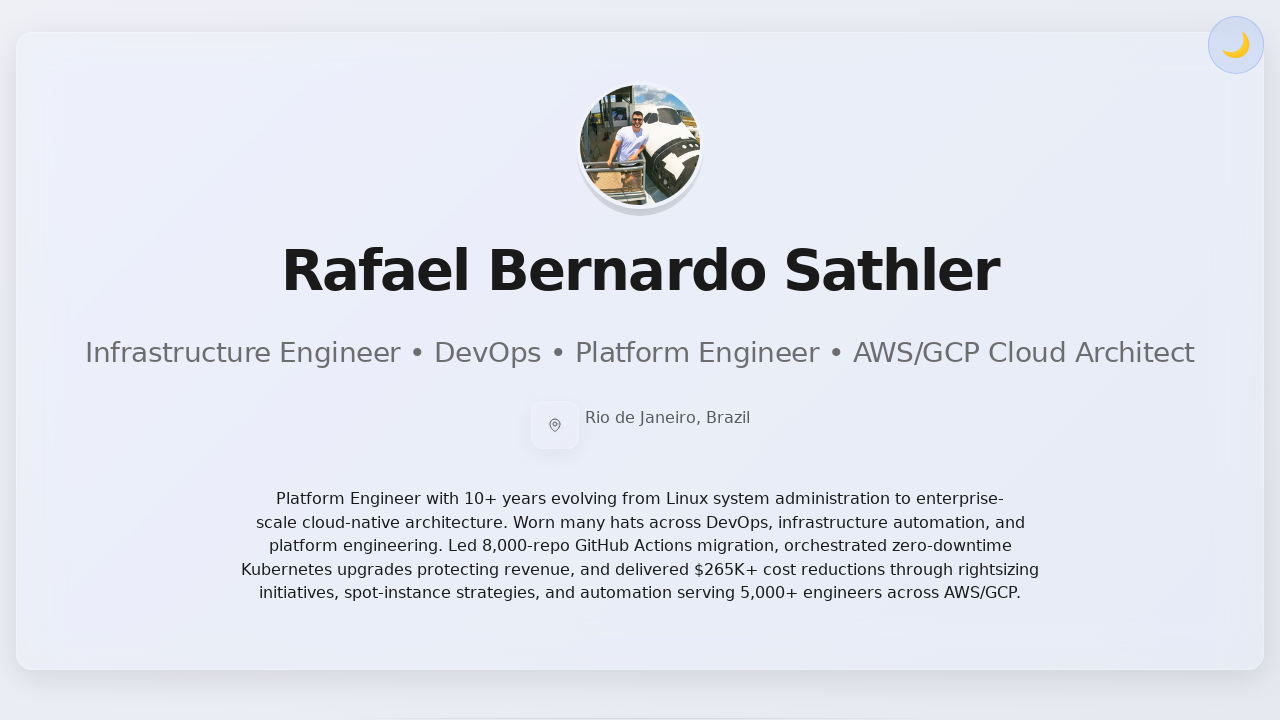

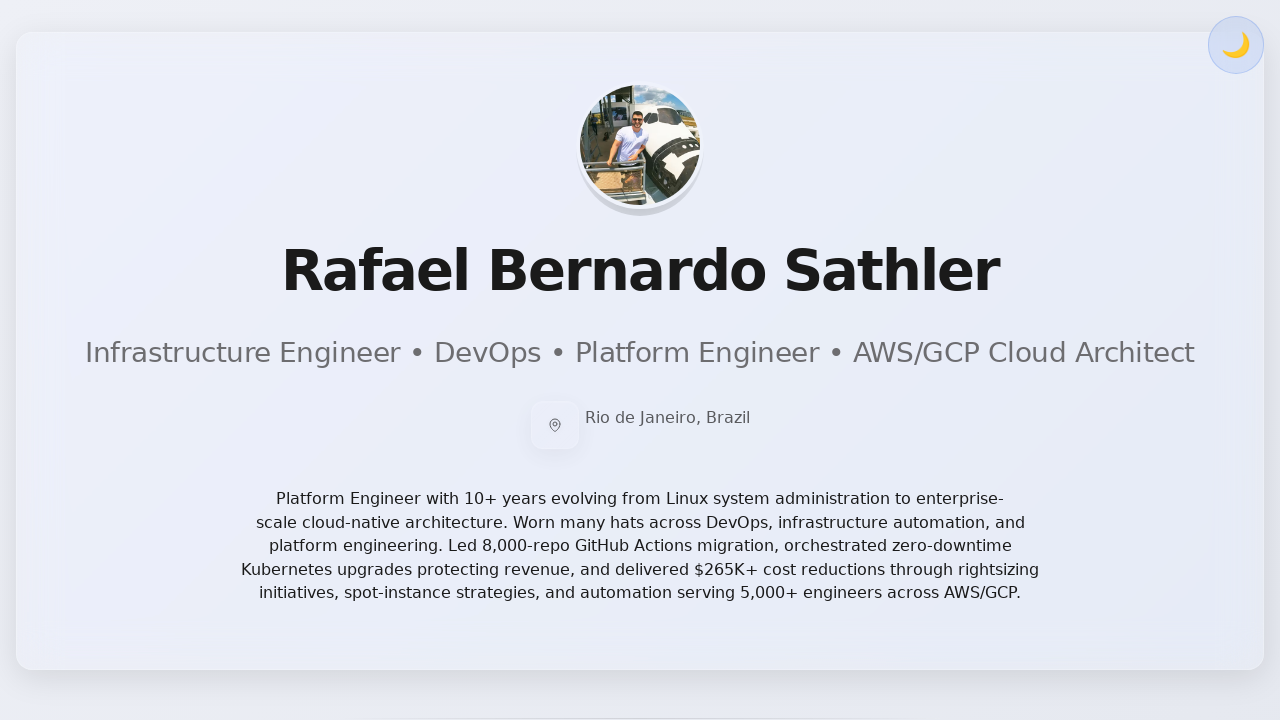